Tests drag and drop functionality by dragging an element from one location to a target div and verifying it moved correctly

Starting URL: https://seleniumbase.io/other/drag_and_drop

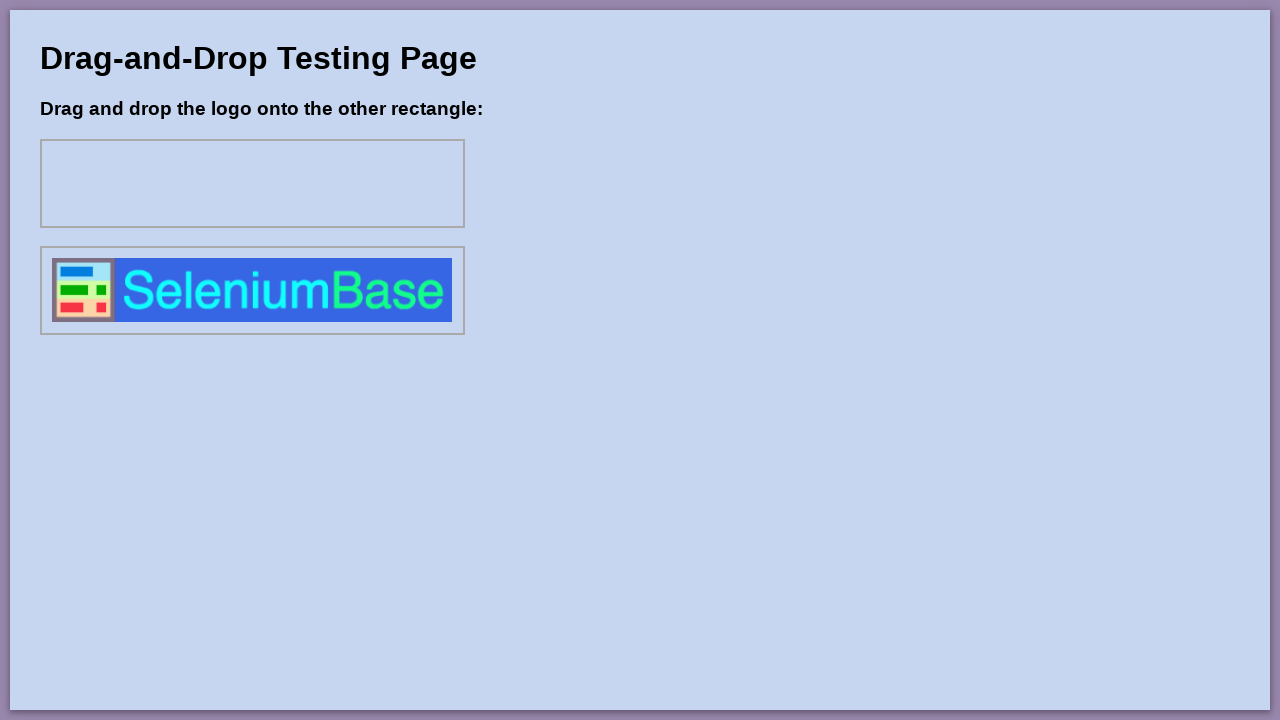

Verified drag element is not yet in target div1
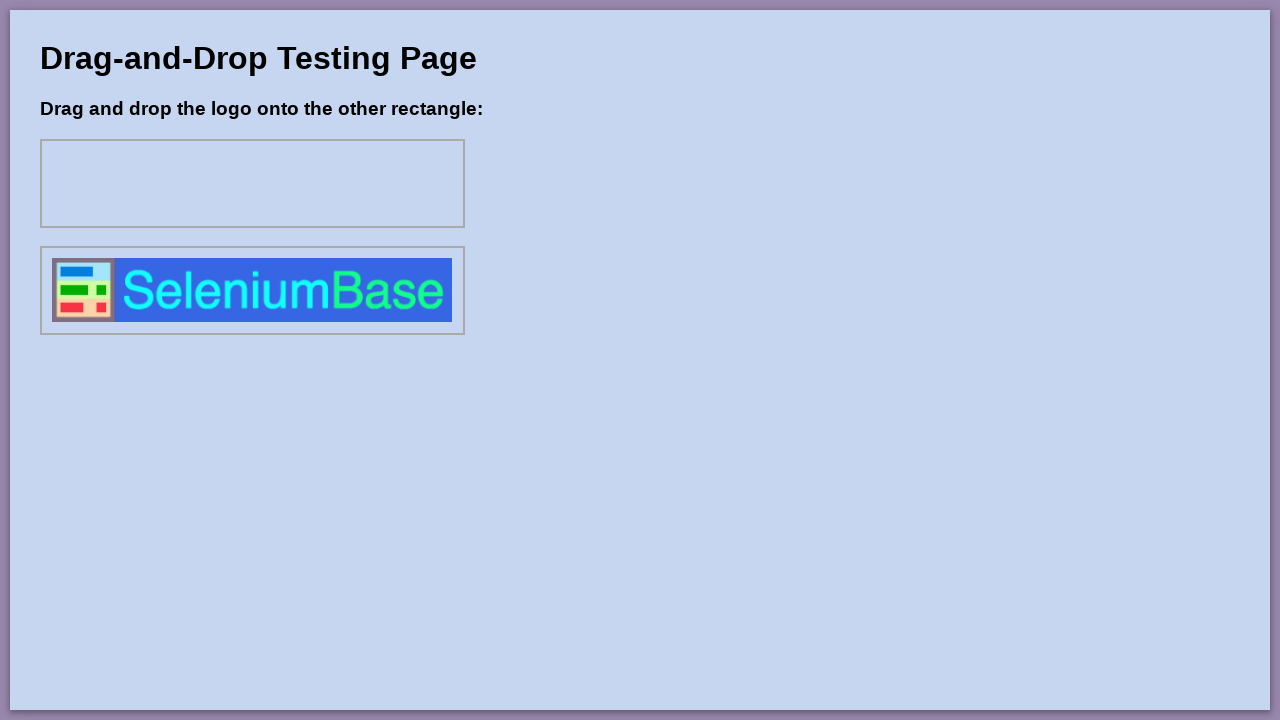

Dragged element from source to target div1 at (252, 184)
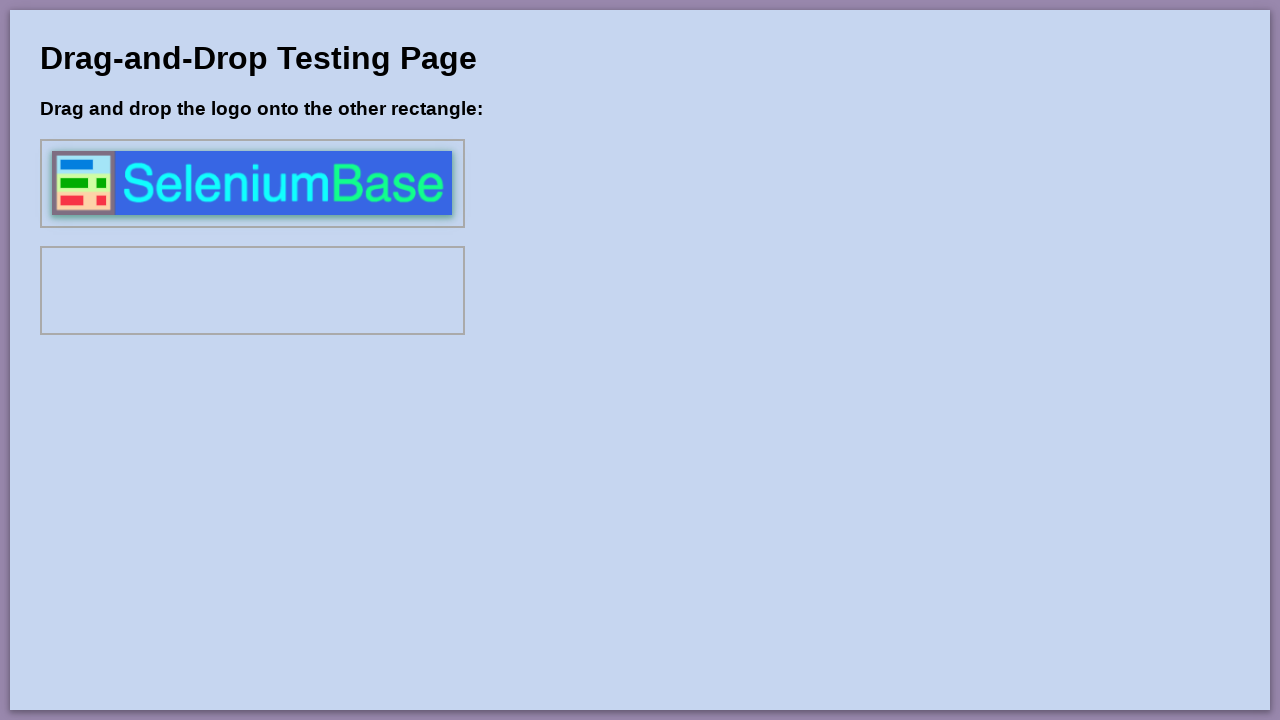

Verified drag element is now in target div1
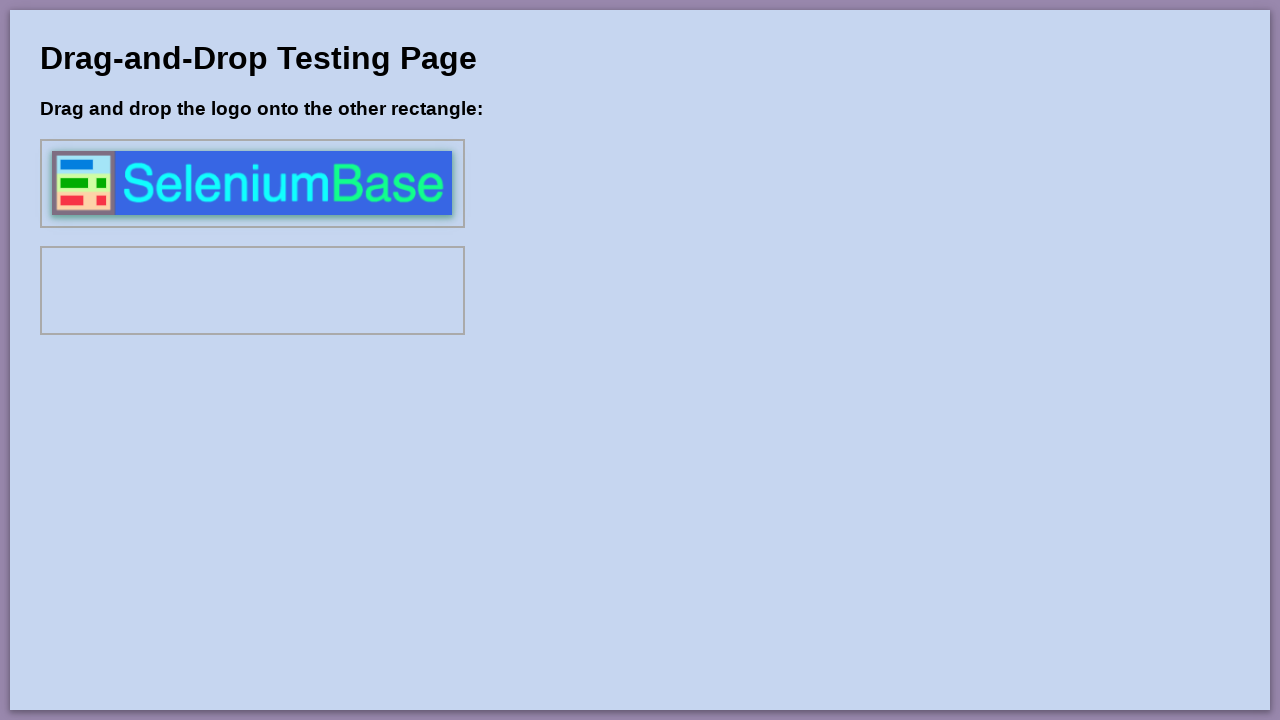

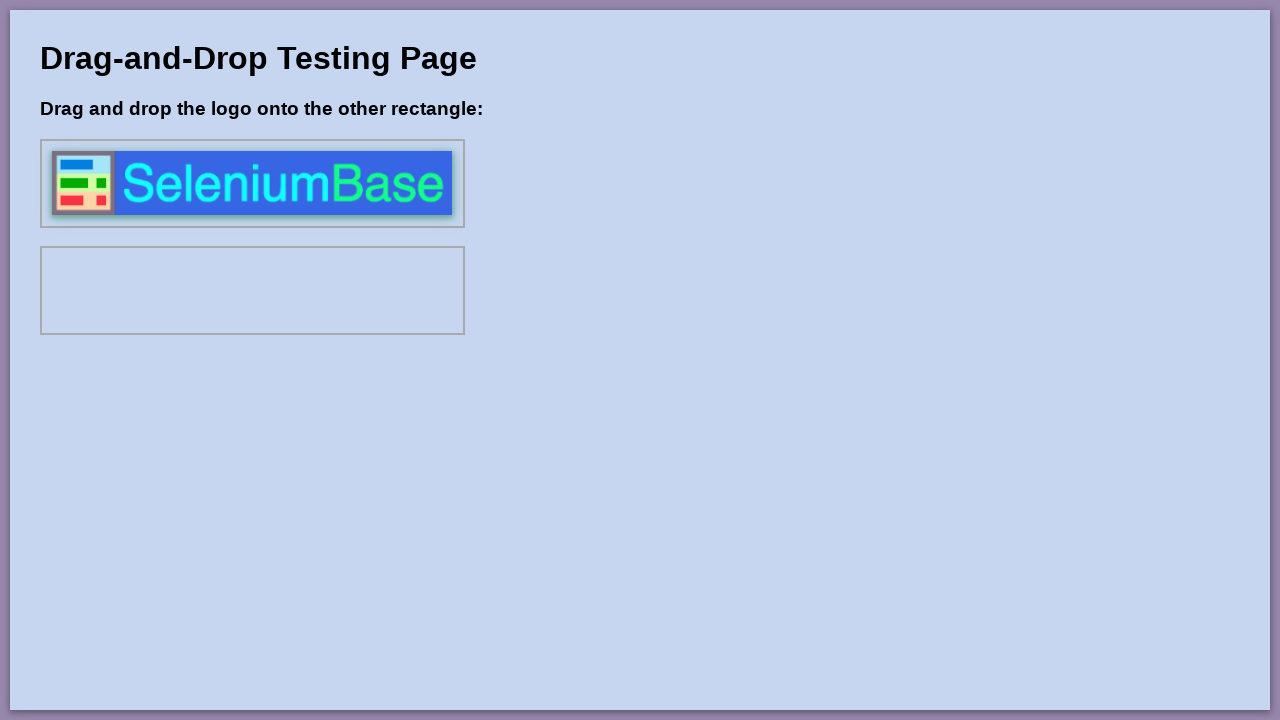